Tests a registration form by filling in first name, last name, and email fields, then submitting the form and verifying successful registration message

Starting URL: http://suninjuly.github.io/registration1.html

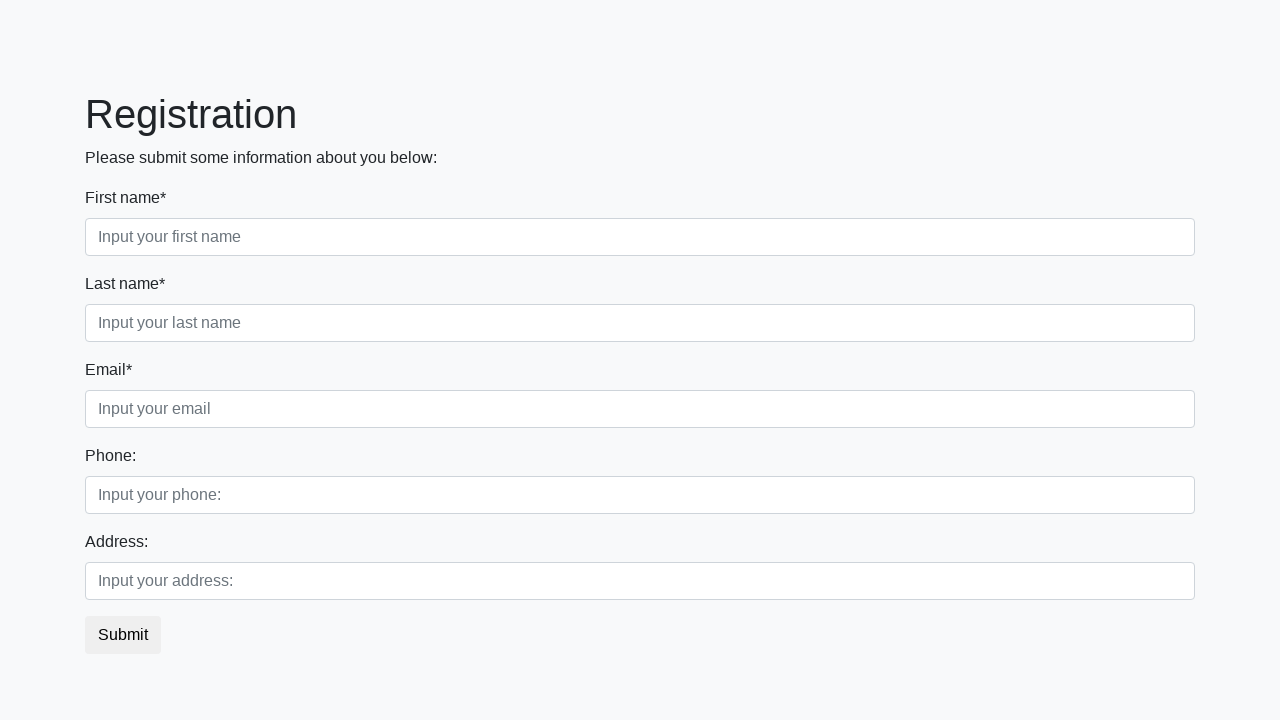

Filled first name field with 'Ivan' on input[placeholder='Input your first name']
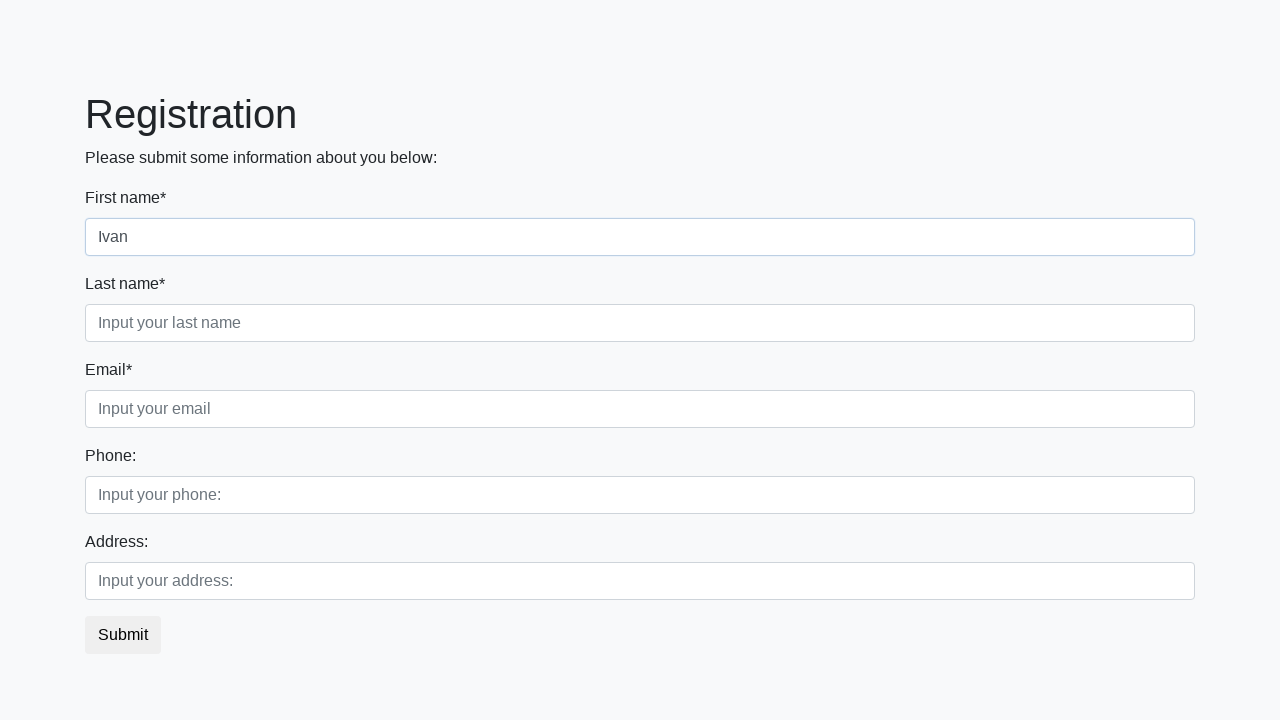

Filled last name field with 'Petrov' on input[placeholder='Input your last name']
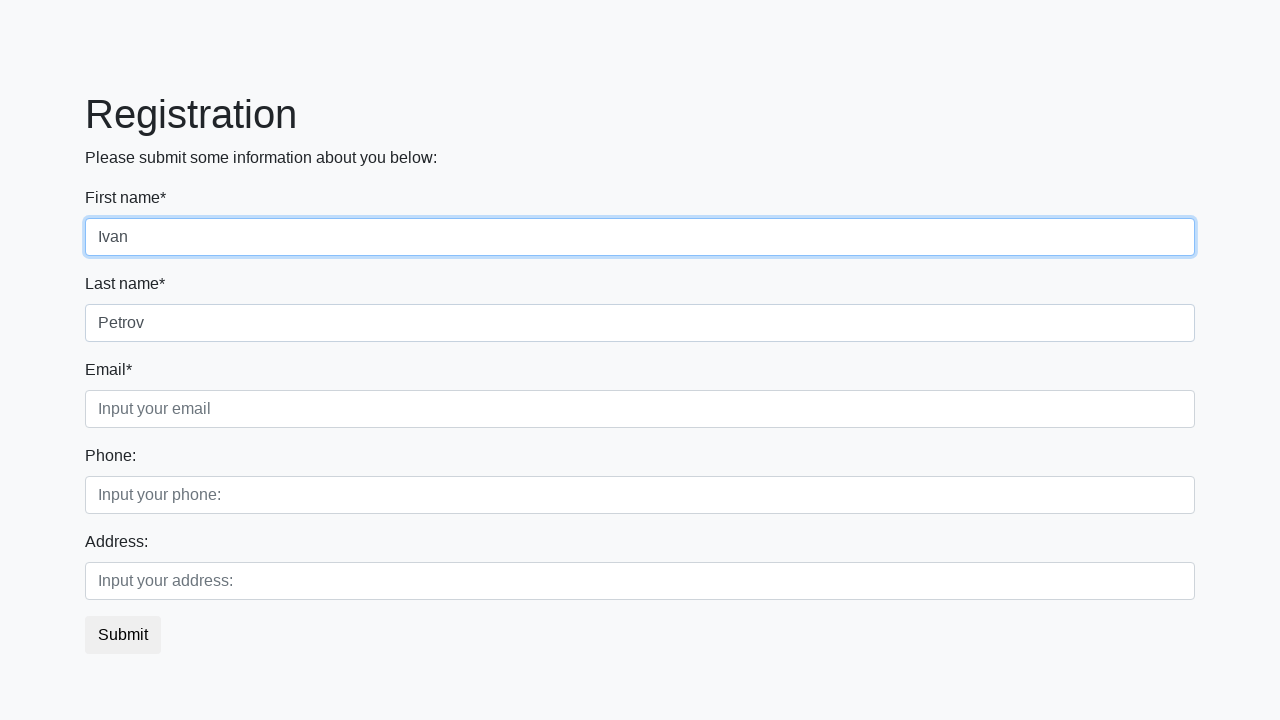

Filled email field with 'Smolensk@example.ru' on input[placeholder='Input your email']
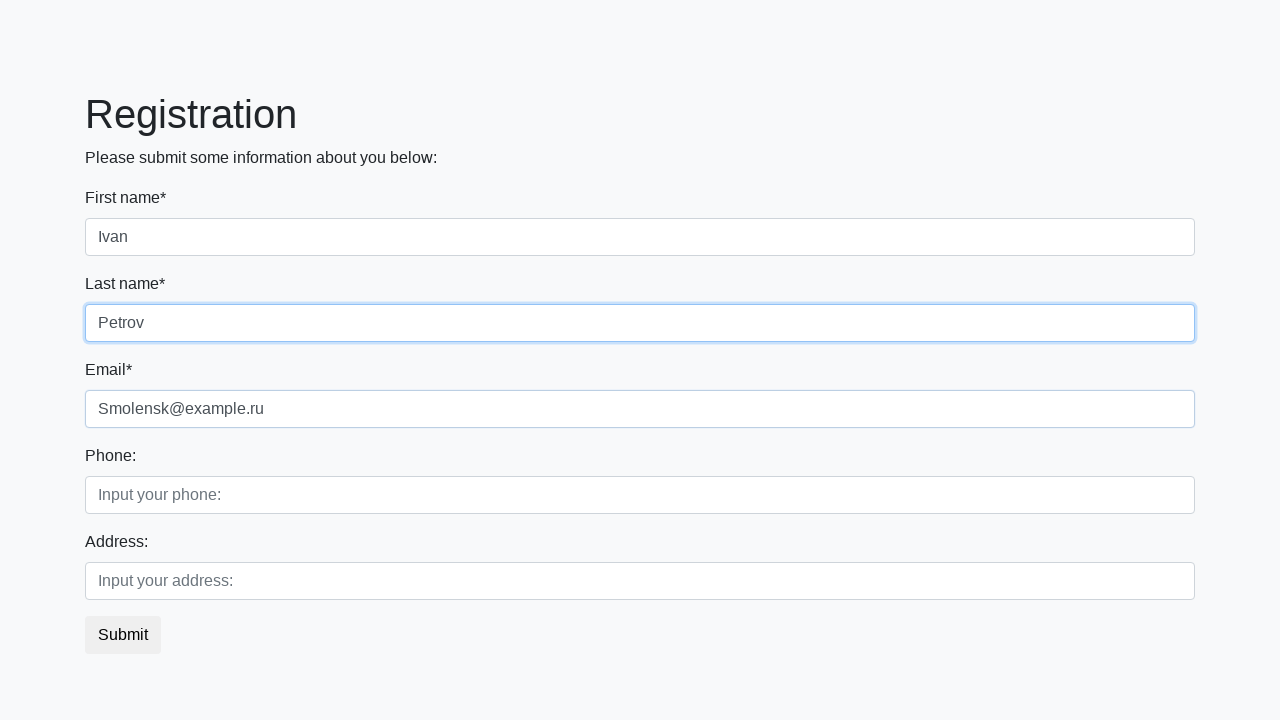

Clicked submit button to register at (123, 635) on button.btn
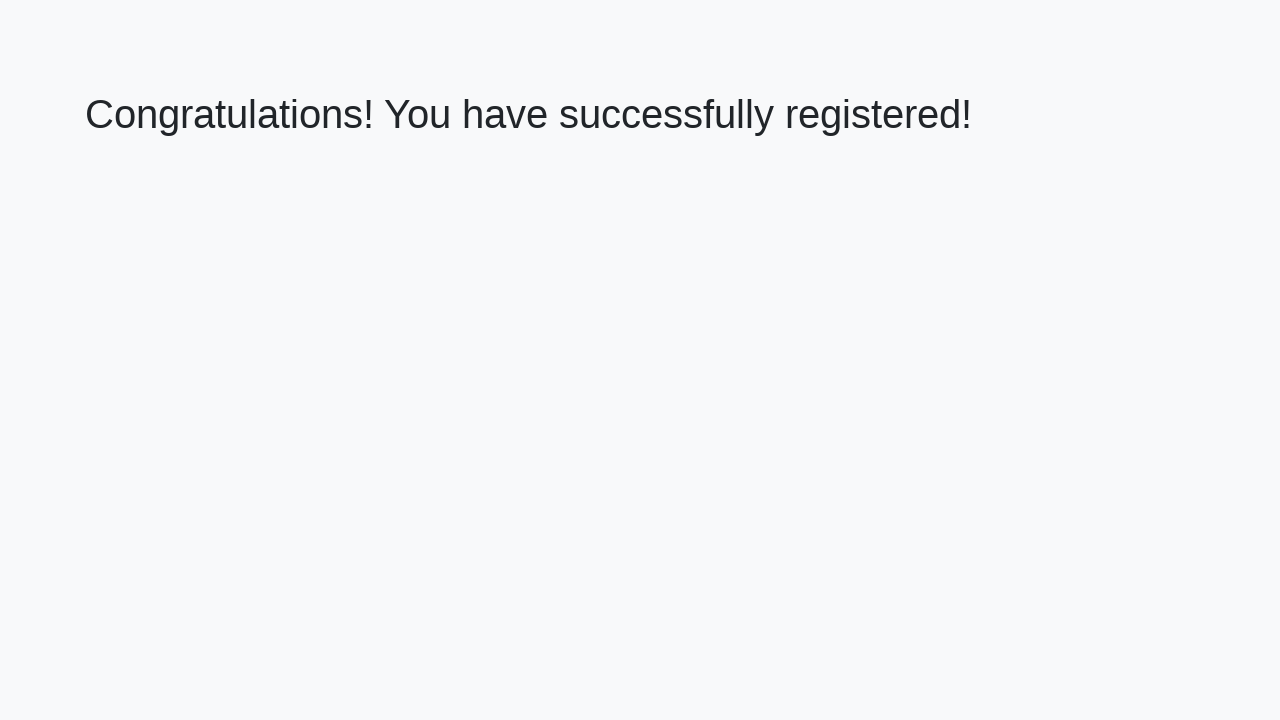

Registration confirmation page loaded with success message
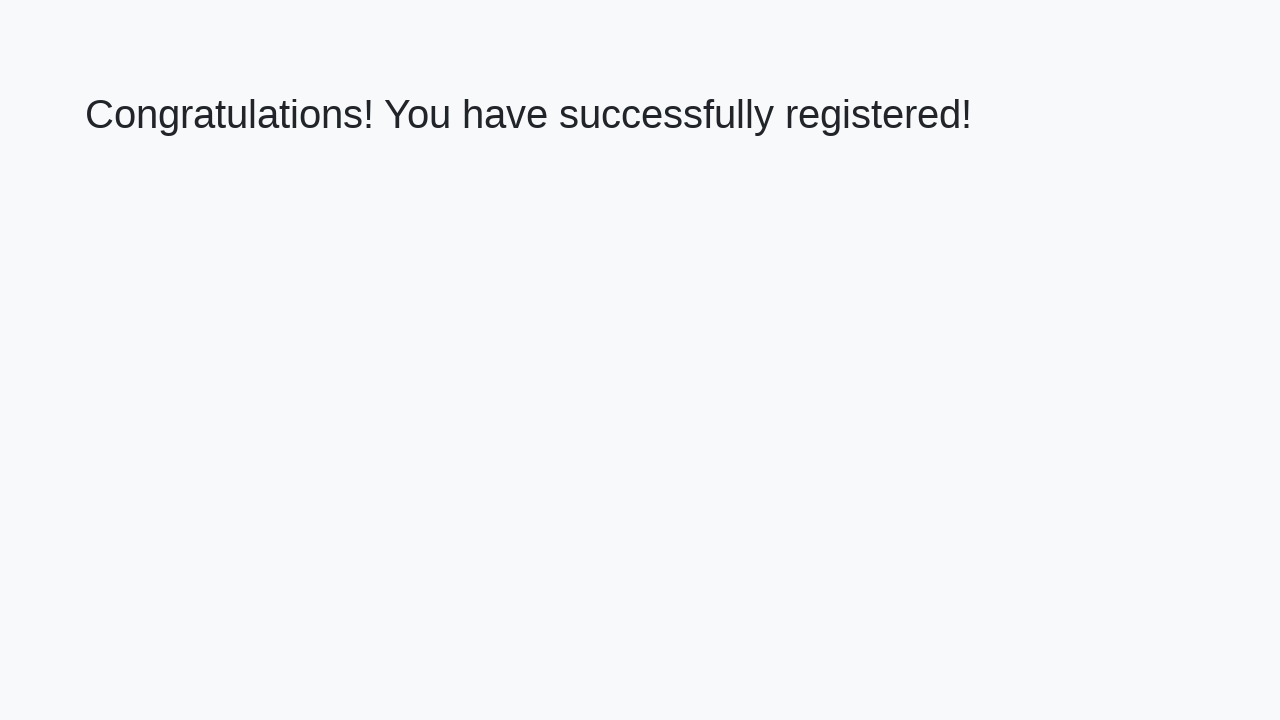

Retrieved success message: 'Congratulations! You have successfully registered!'
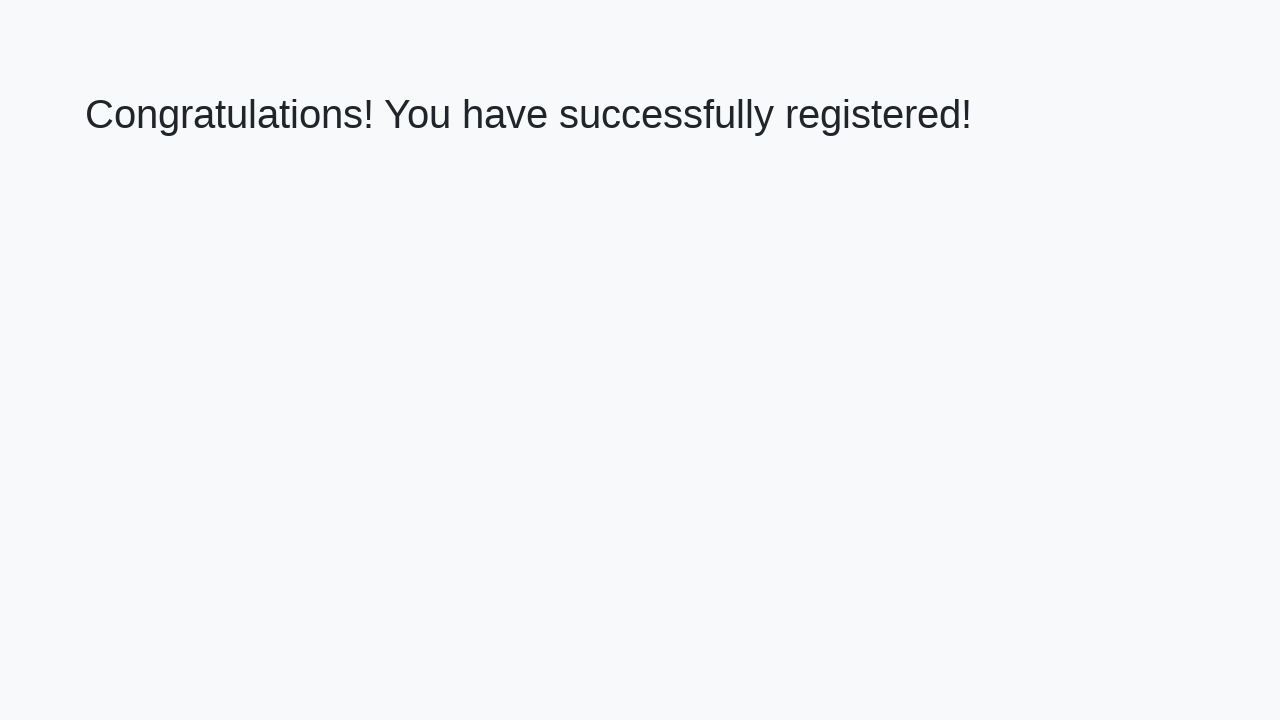

Verified that registration was successful with correct confirmation message
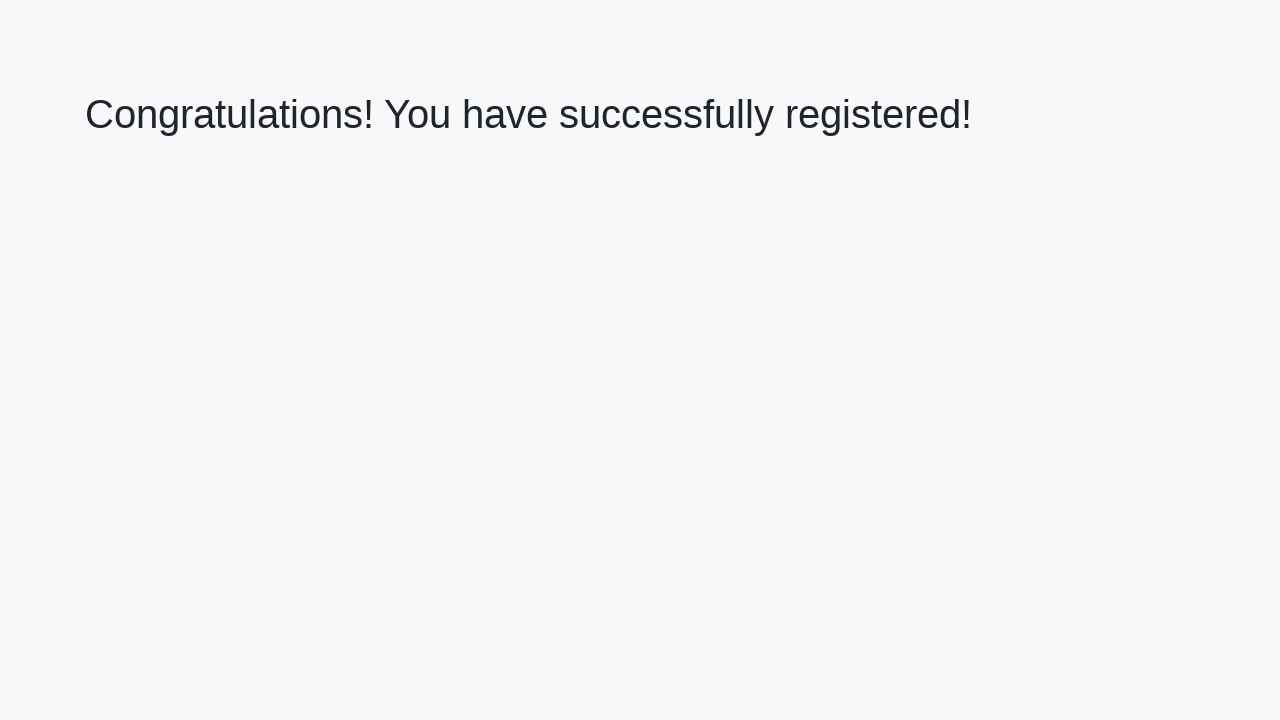

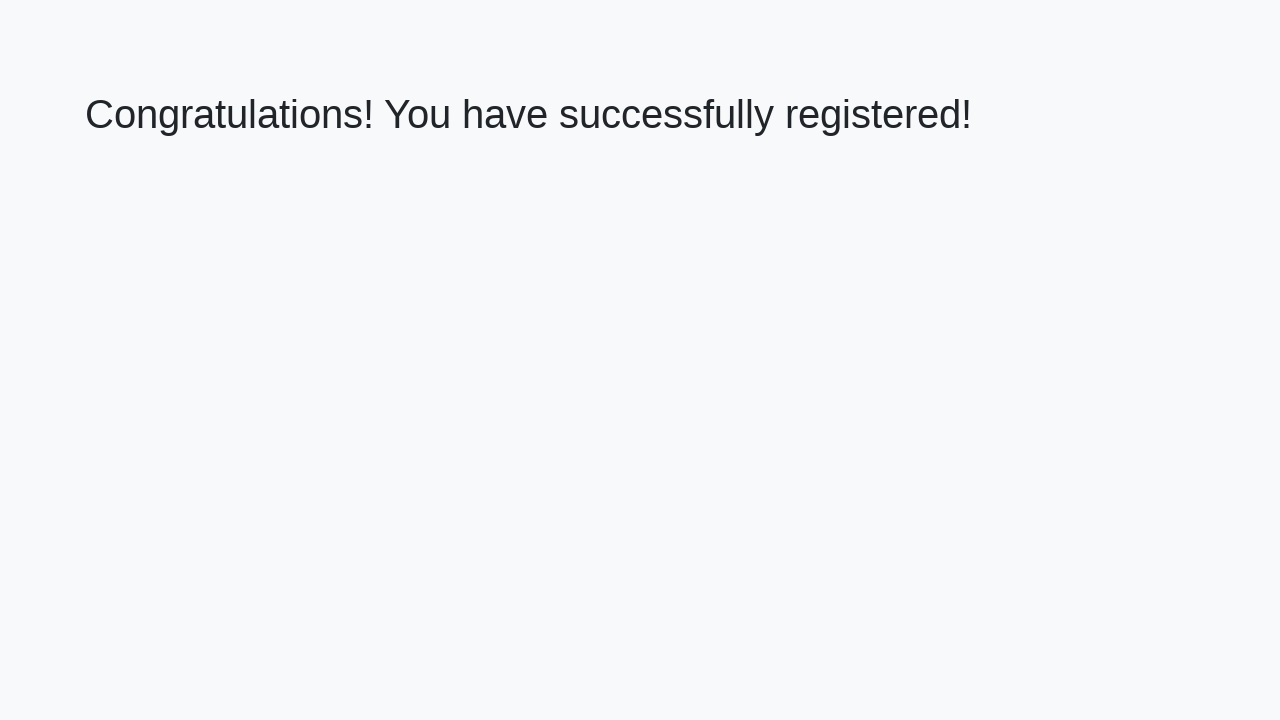